Navigates to WP Poland mail homepage - appears to be a placeholder test for status verification workflow

Starting URL: https://www.poczta.wp.pl

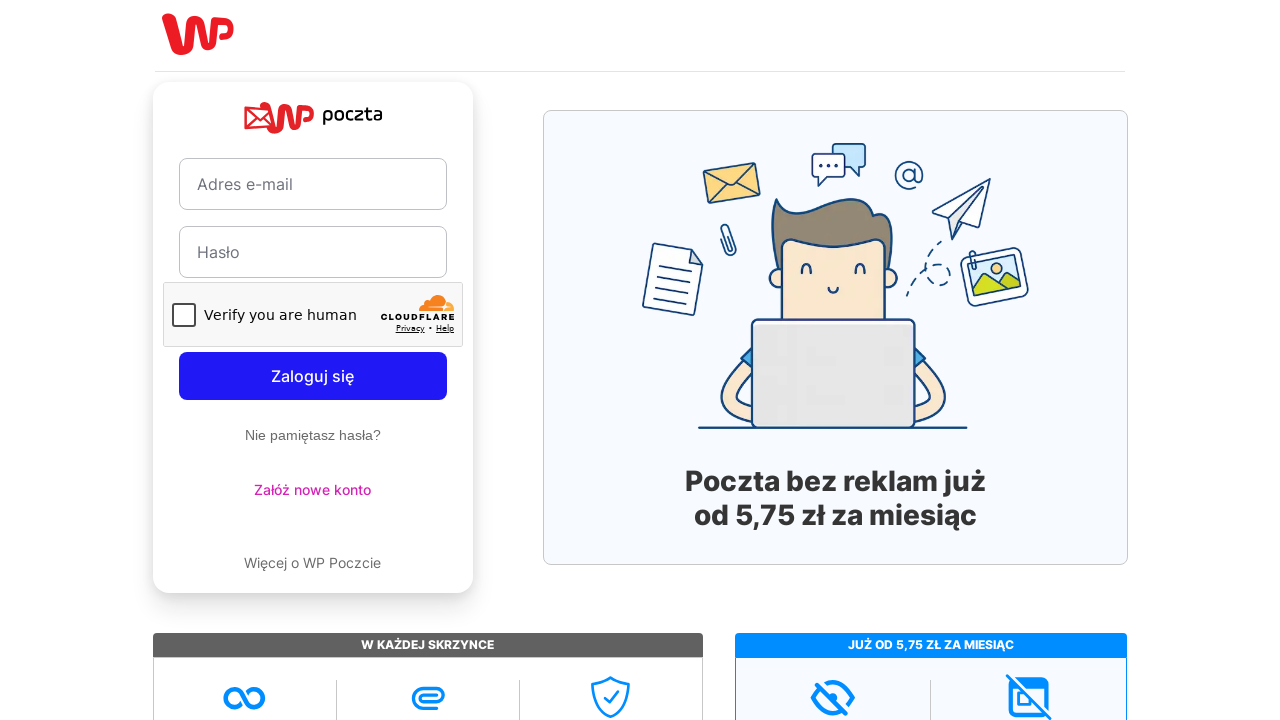

Navigated to WP Poland mail homepage
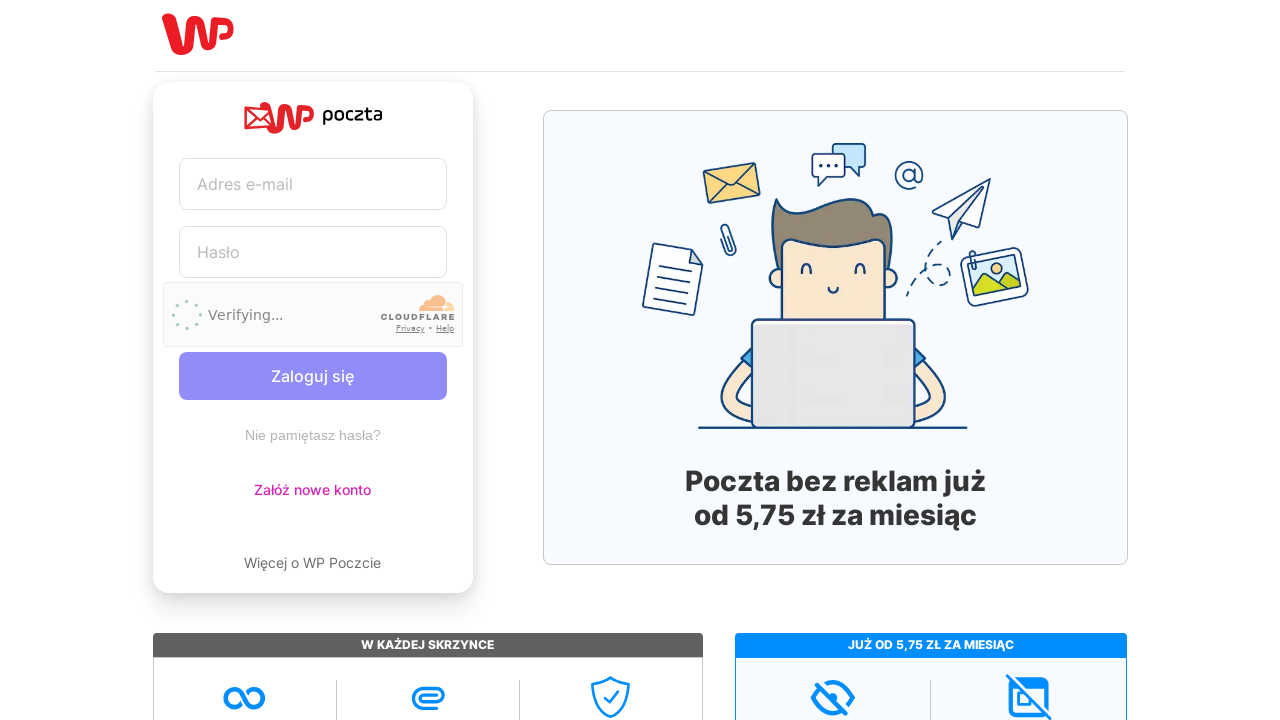

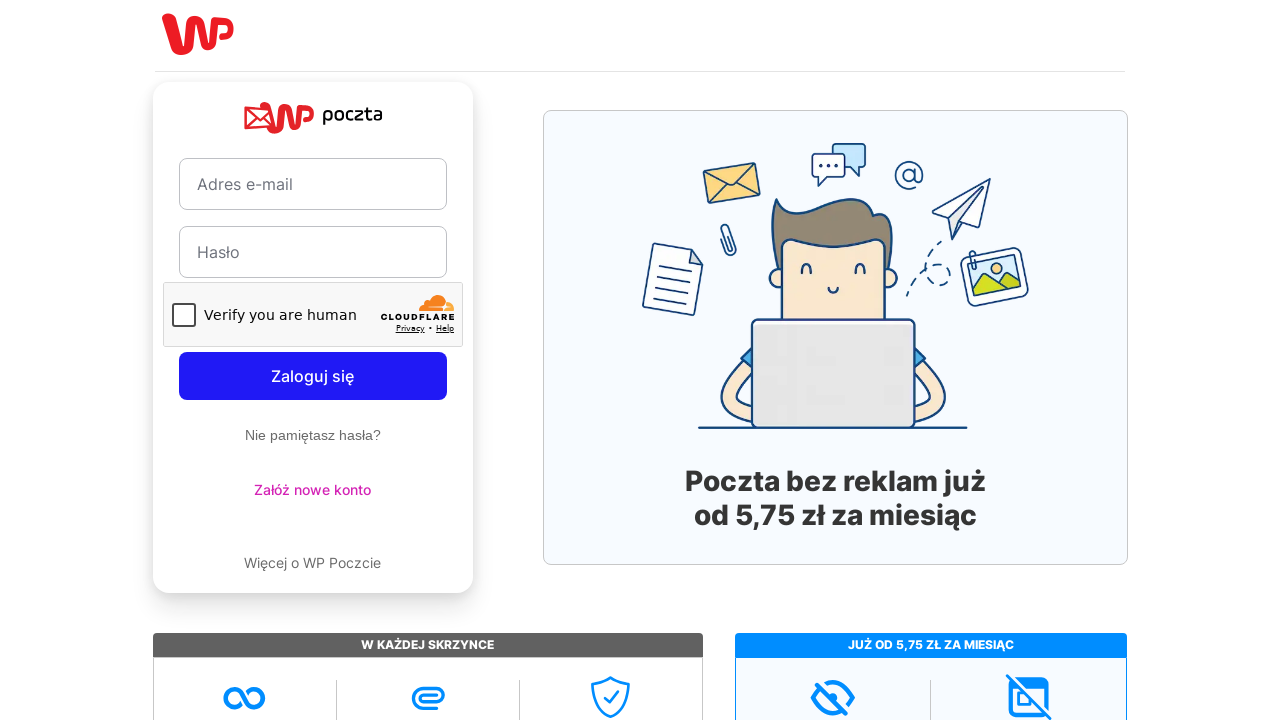